Simulates remote control navigation in the Philips TV app by sending arrow key presses and Enter key to simulate TV remote interactions.

Starting URL: https://ctv.play.tv2.no/production/play/philips/

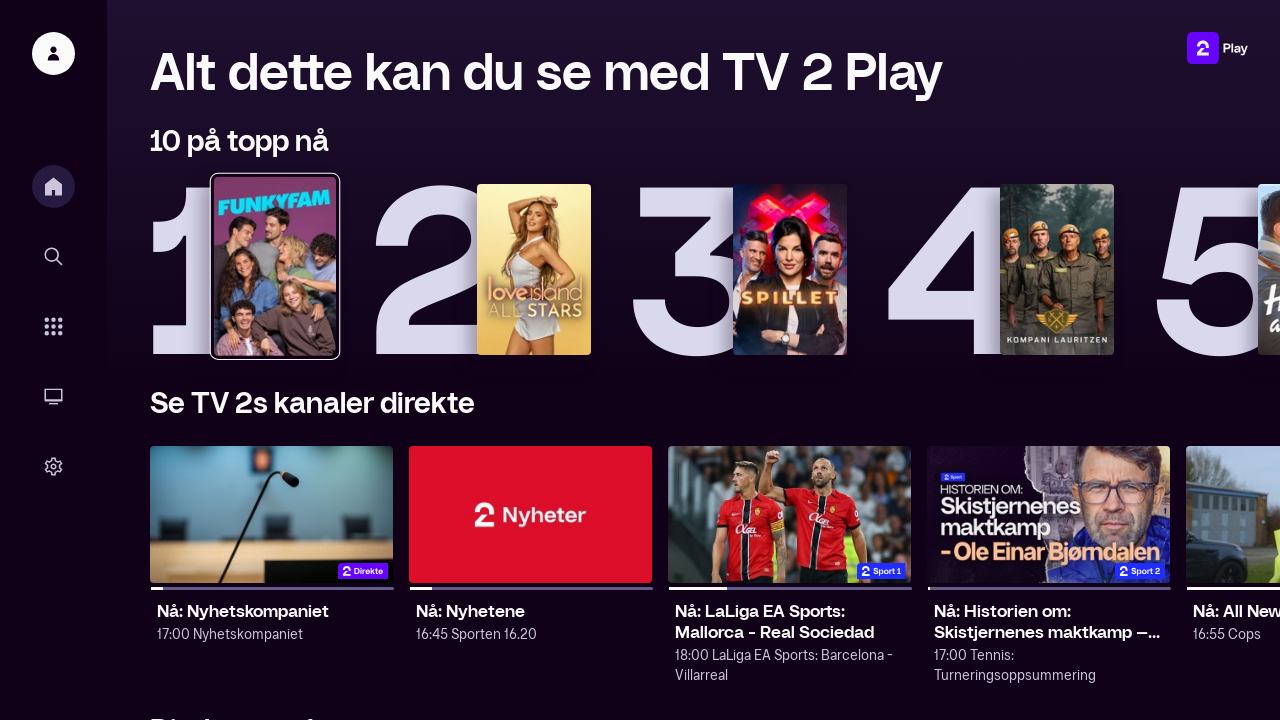

Waited for page body to load
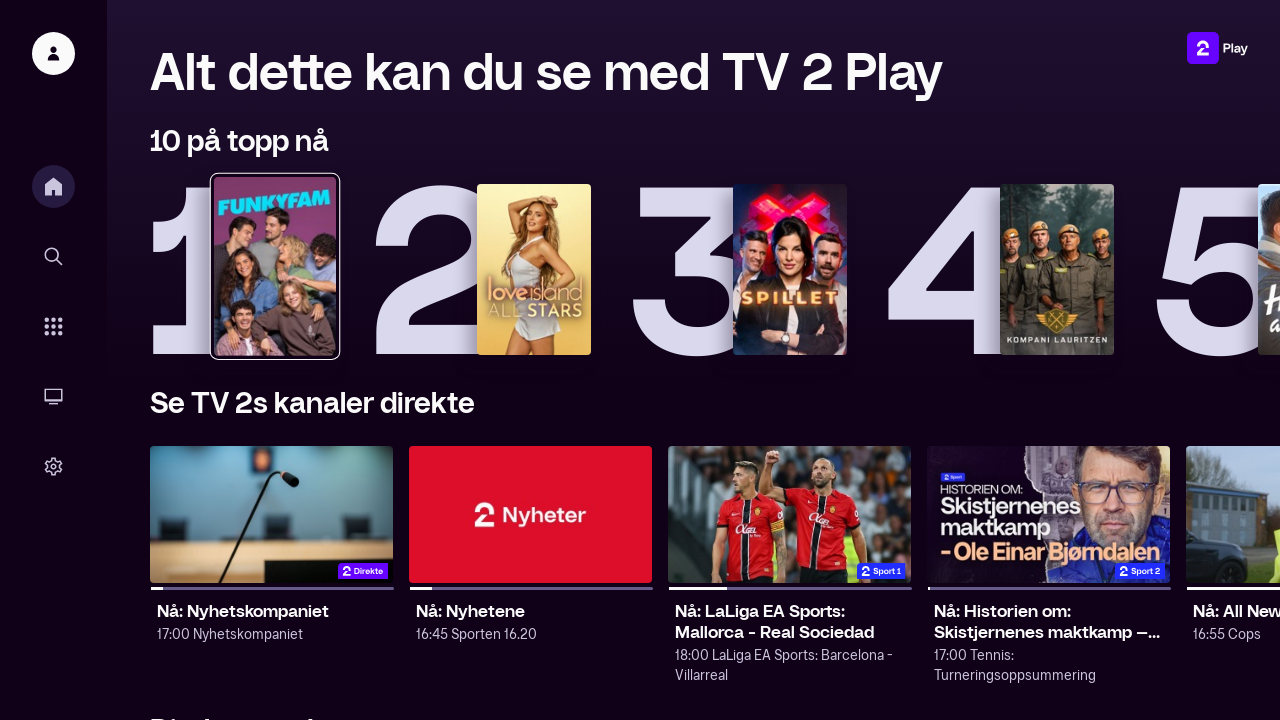

Pressed ArrowDown key to simulate remote down navigation
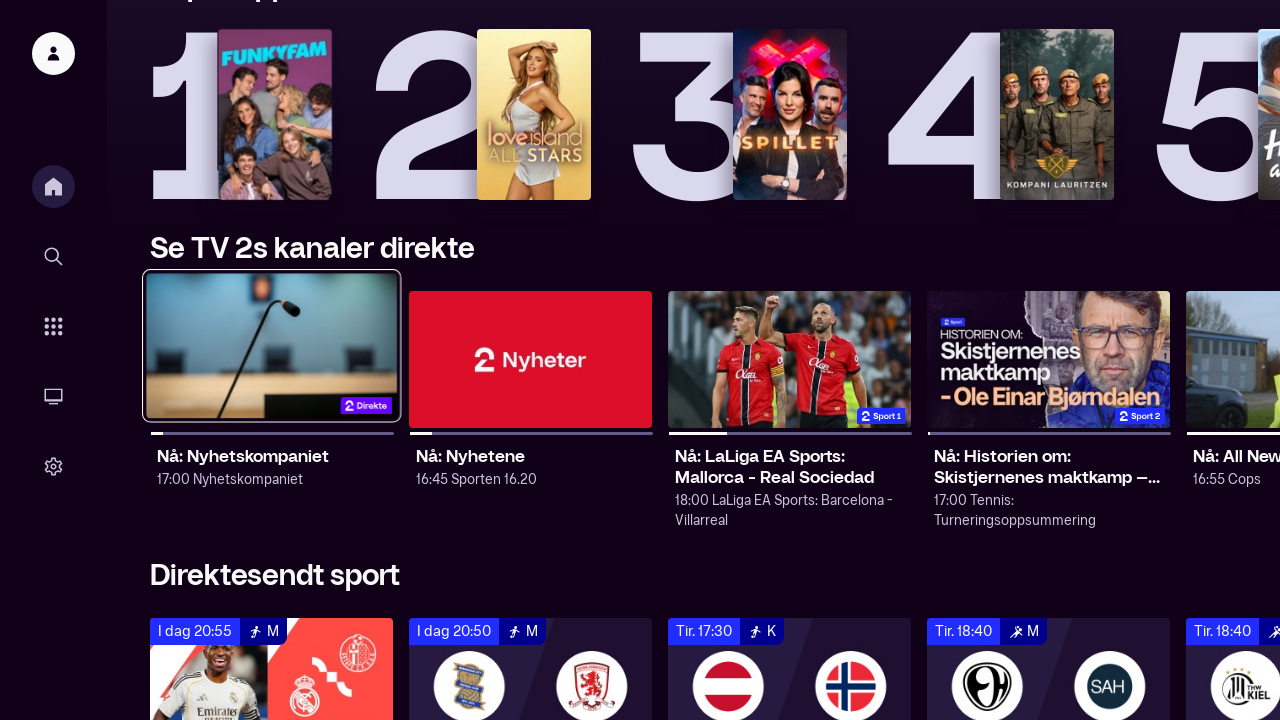

Waited 500ms for UI response to down arrow
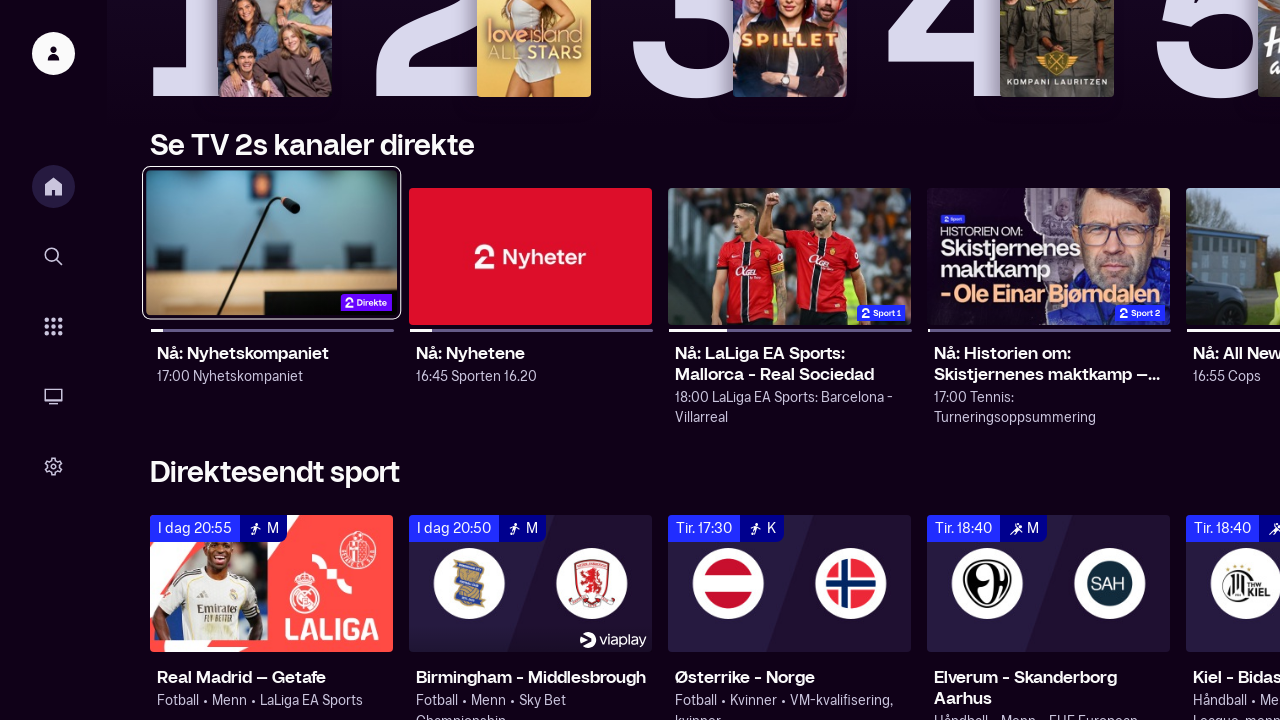

Pressed ArrowRight key to simulate remote right navigation
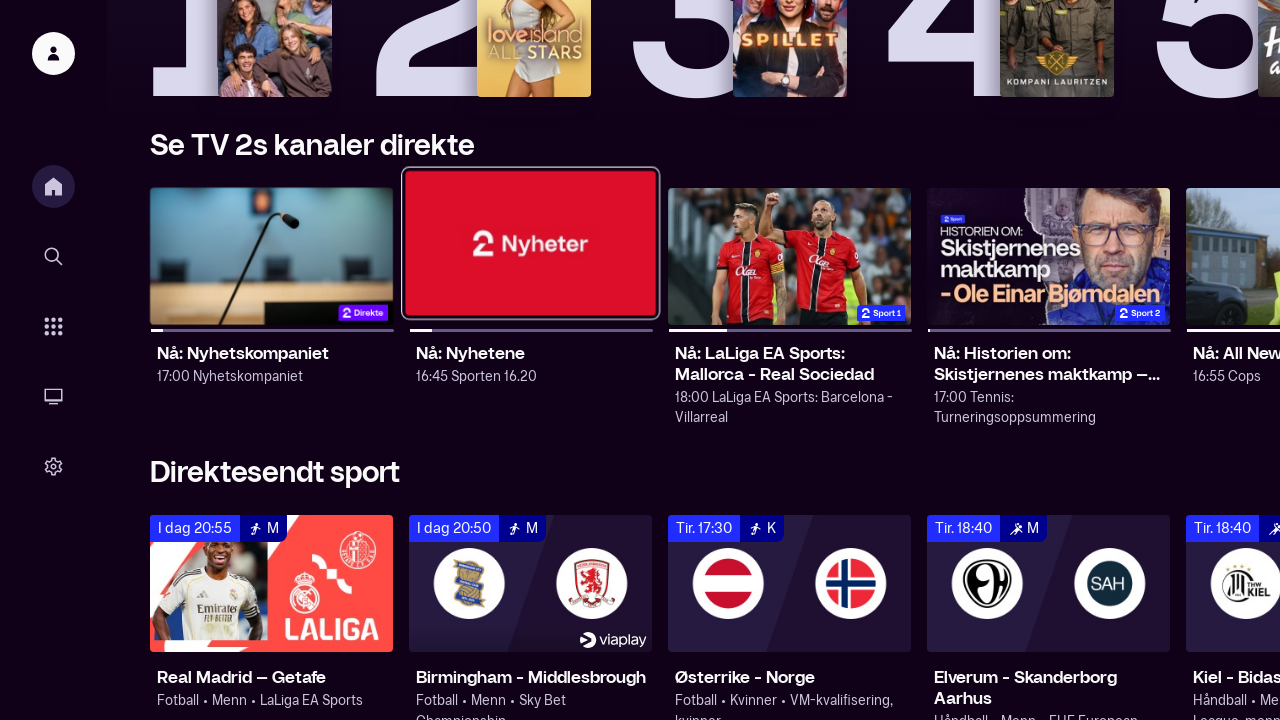

Waited 500ms for UI response to right arrow
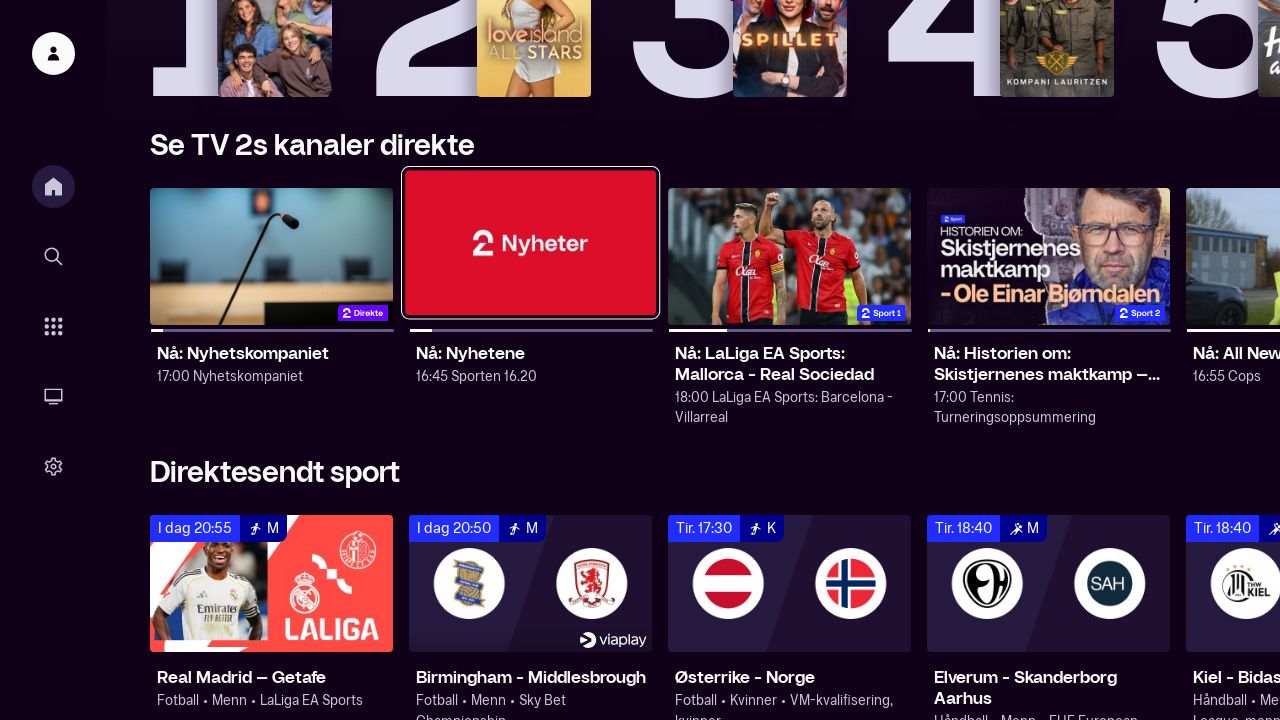

Pressed ArrowUp key to simulate remote up navigation
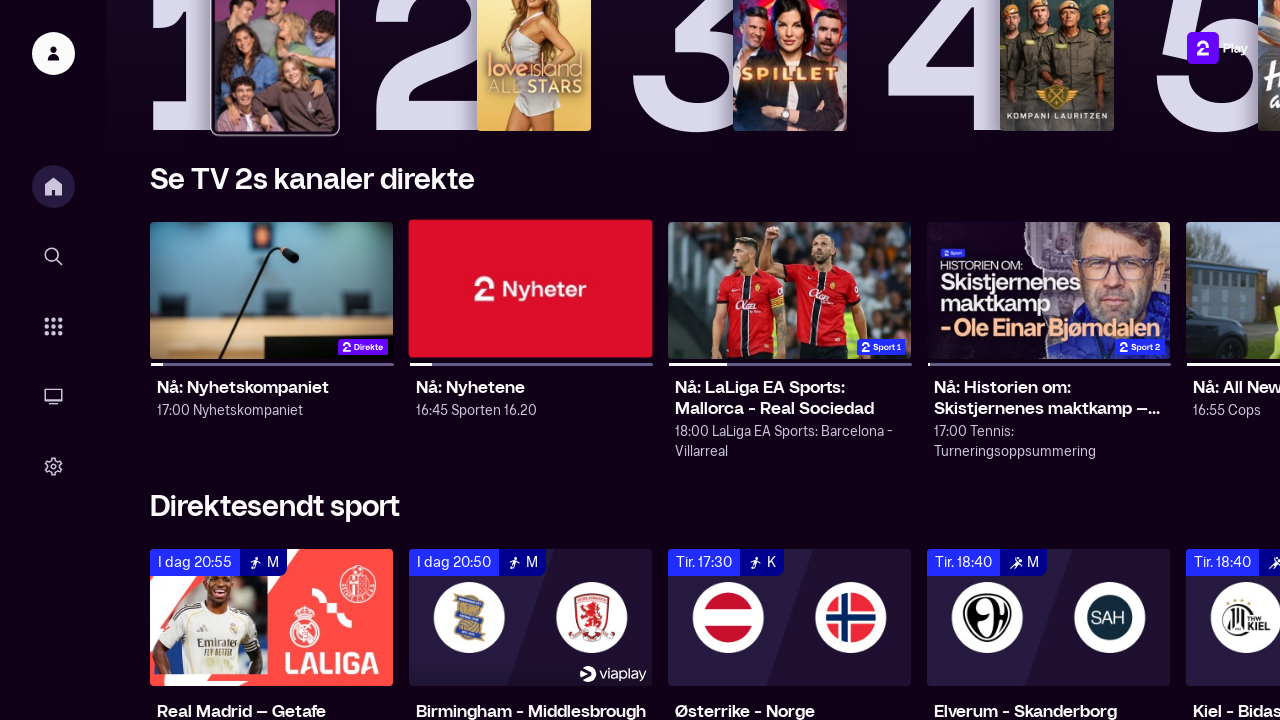

Waited 500ms for UI response to up arrow
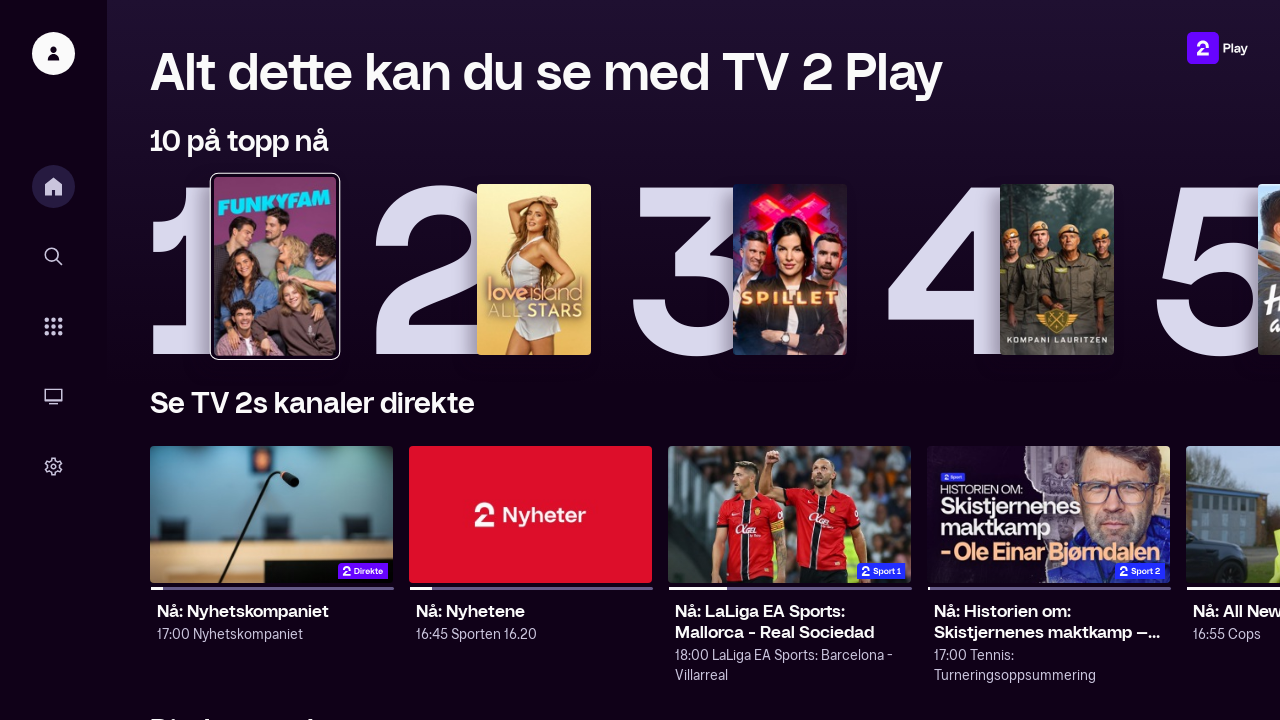

Pressed ArrowLeft key to simulate remote left navigation
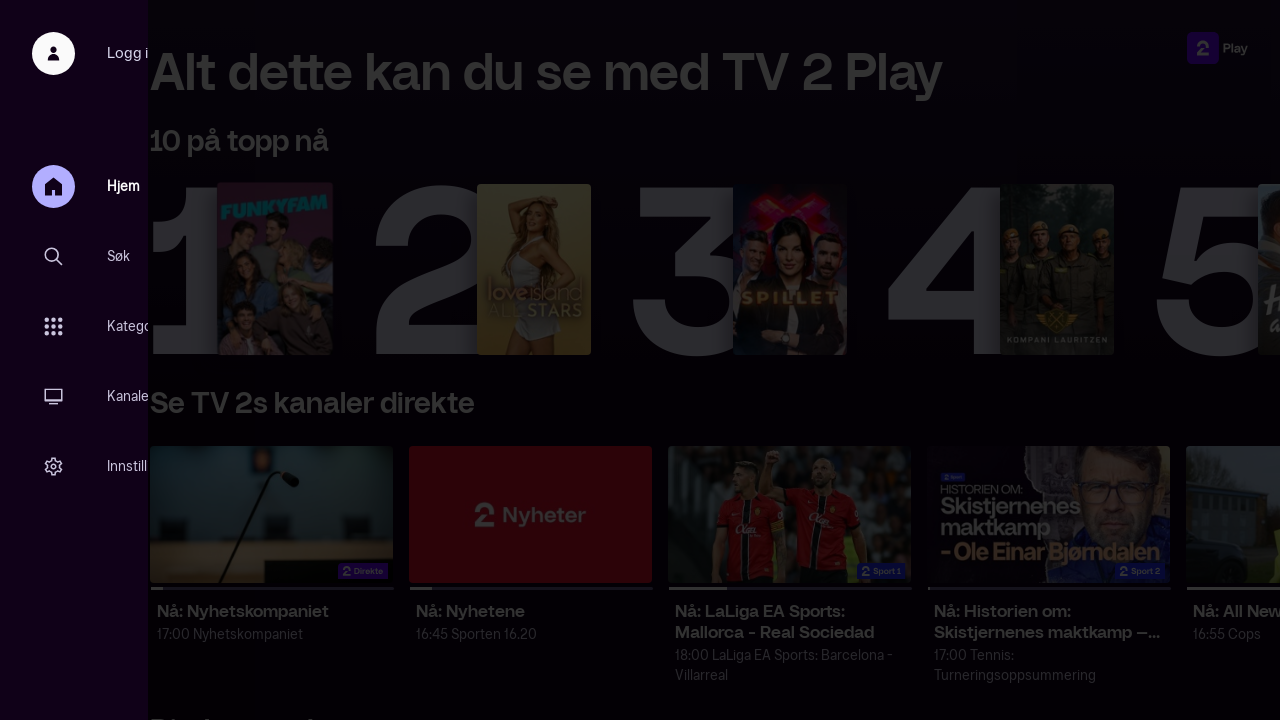

Waited 500ms for UI response to left arrow
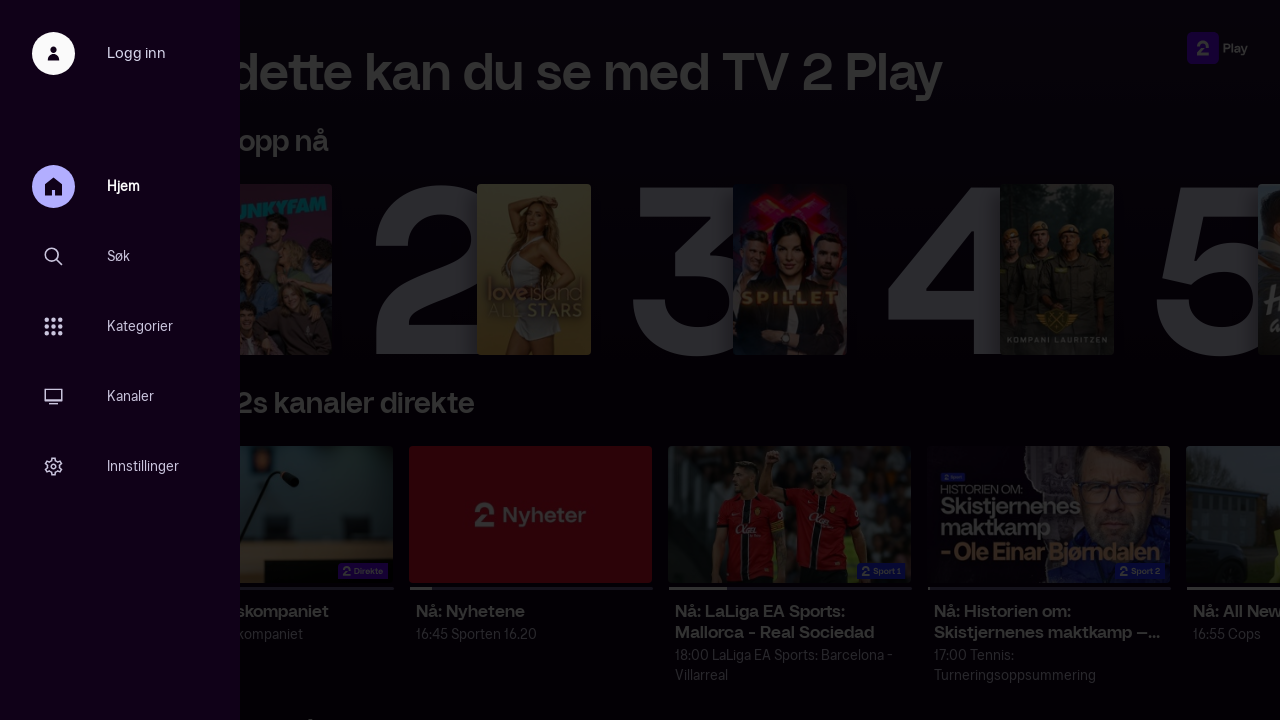

Pressed Enter key to simulate remote OK button activation
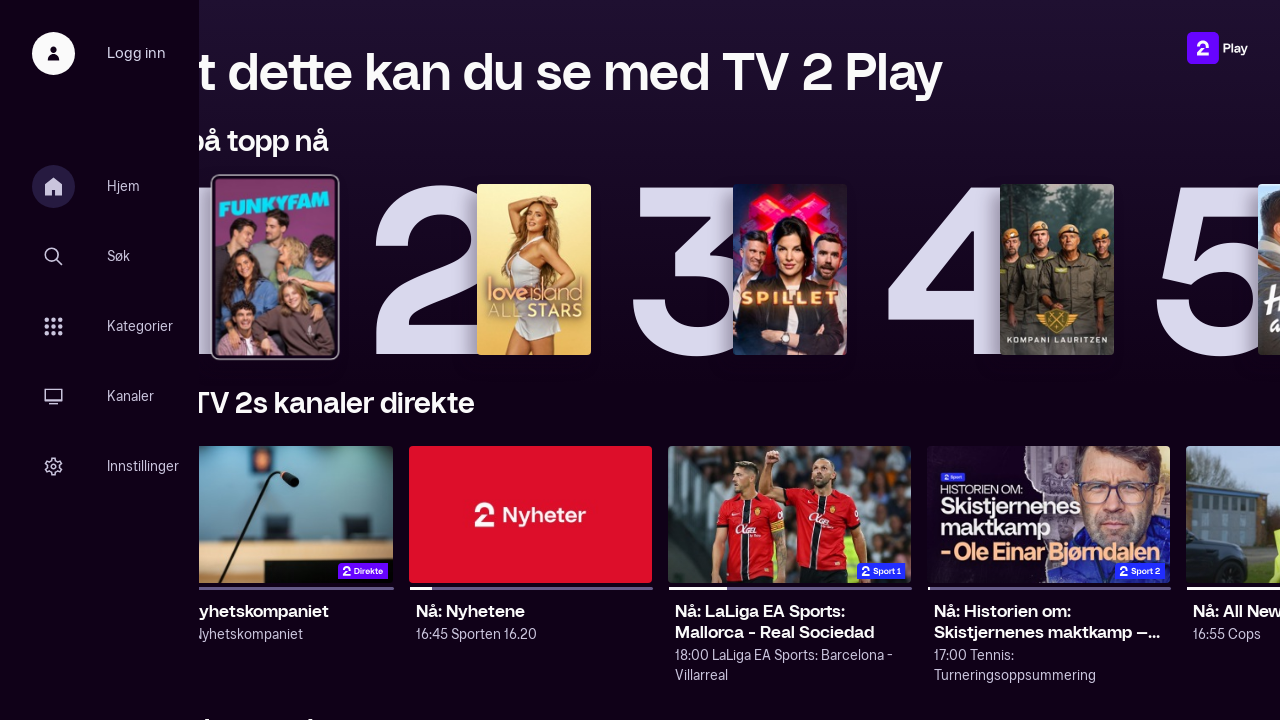

Waited 1000ms for UI response to Enter key
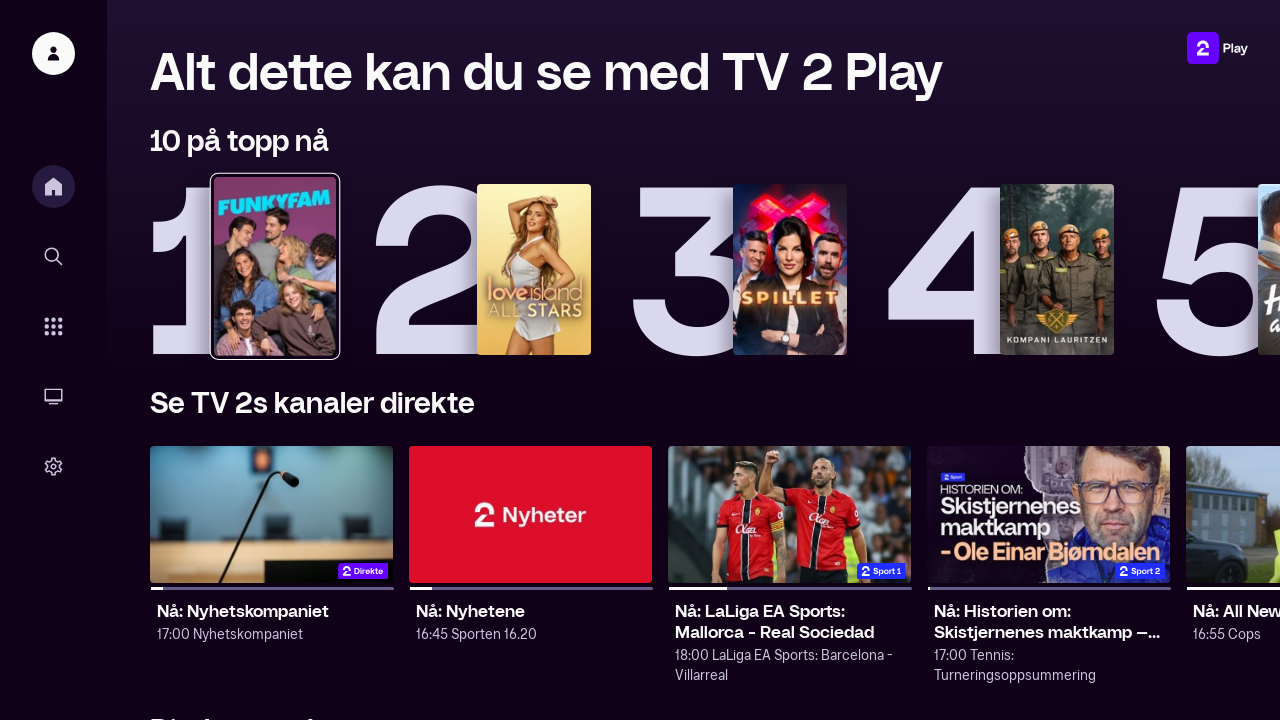

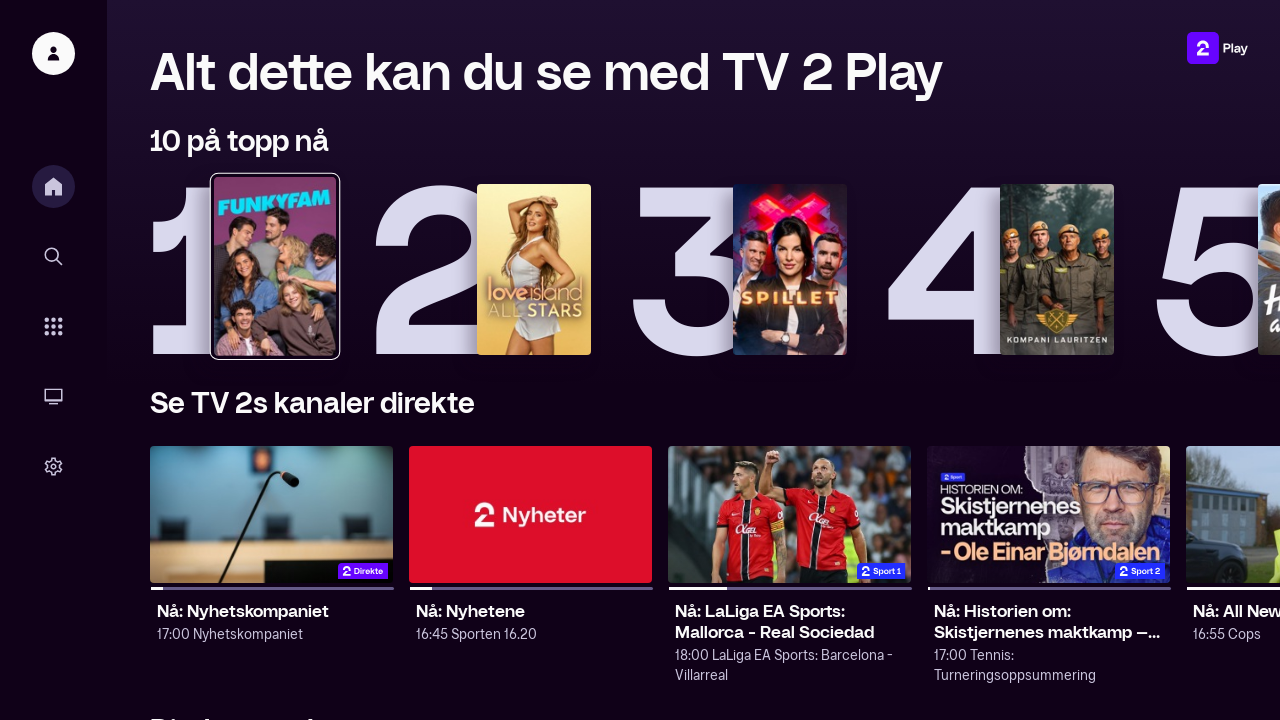